Tests sorting the "Due" column in ascending order using semantic class-based locators on table2 which has helpful class attributes.

Starting URL: http://the-internet.herokuapp.com/tables

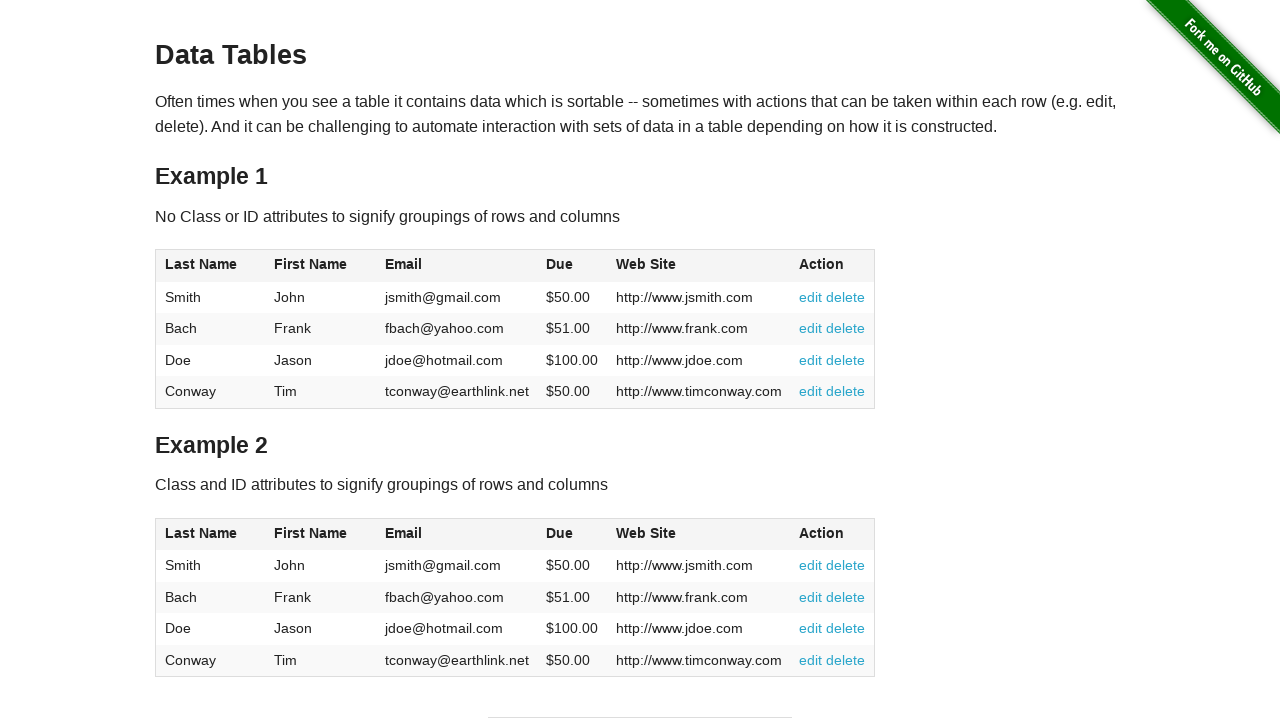

Clicked the Due column header in table2 to sort in ascending order at (560, 533) on #table2 thead .dues
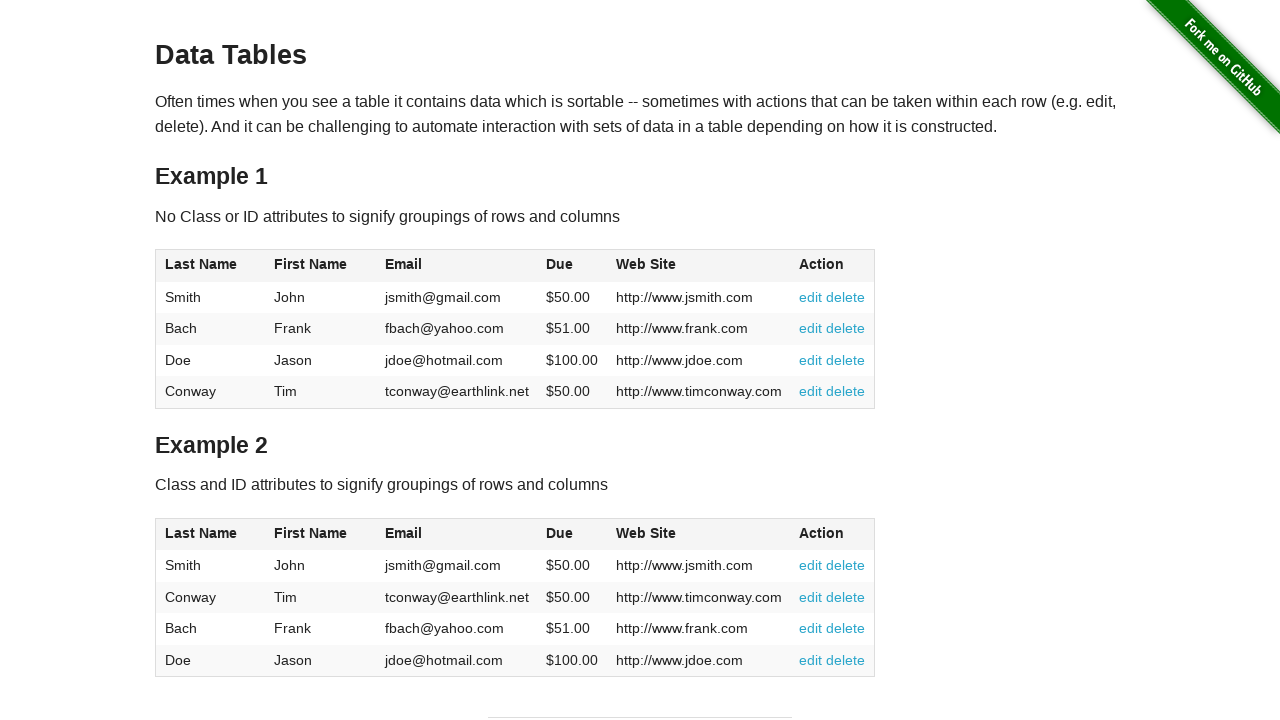

Table data loaded after sorting the Due column
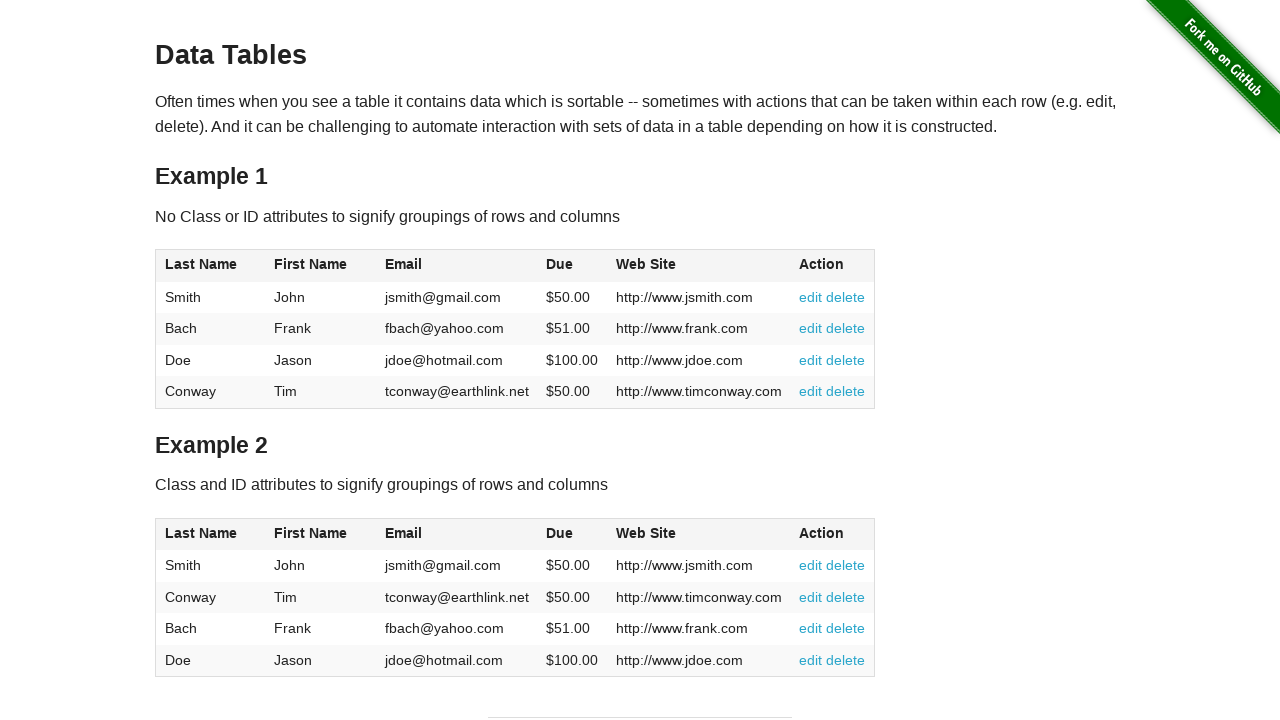

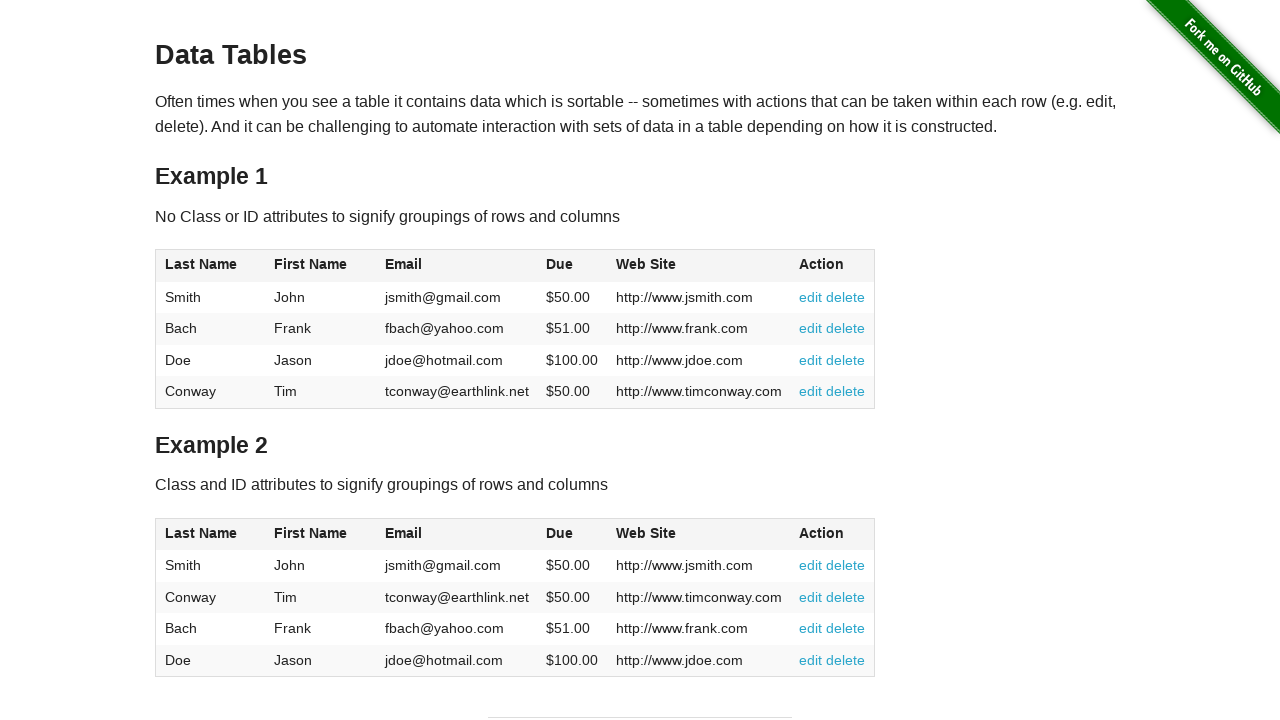